Tests opting out of A/B tests by first visiting the page, verifying the A/B test is active, then adding an opt-out cookie, refreshing, and confirming the test is disabled

Starting URL: http://the-internet.herokuapp.com/abtest

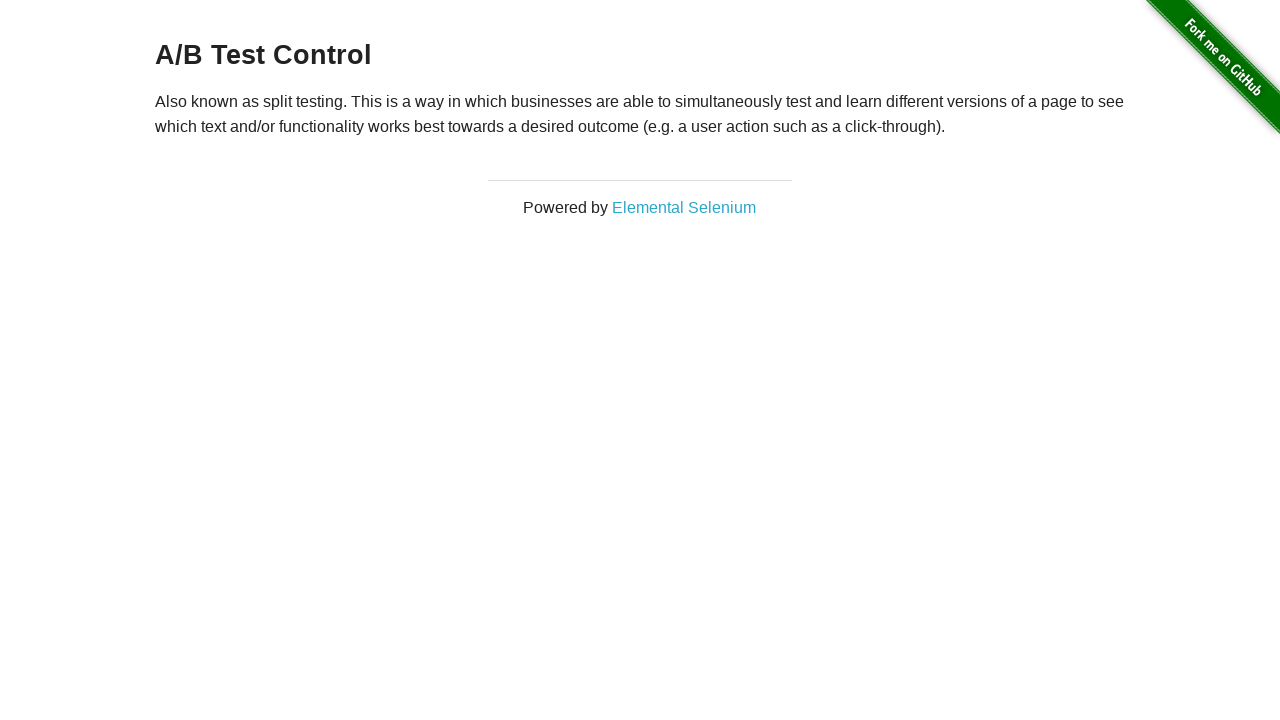

Navigated to A/B test page
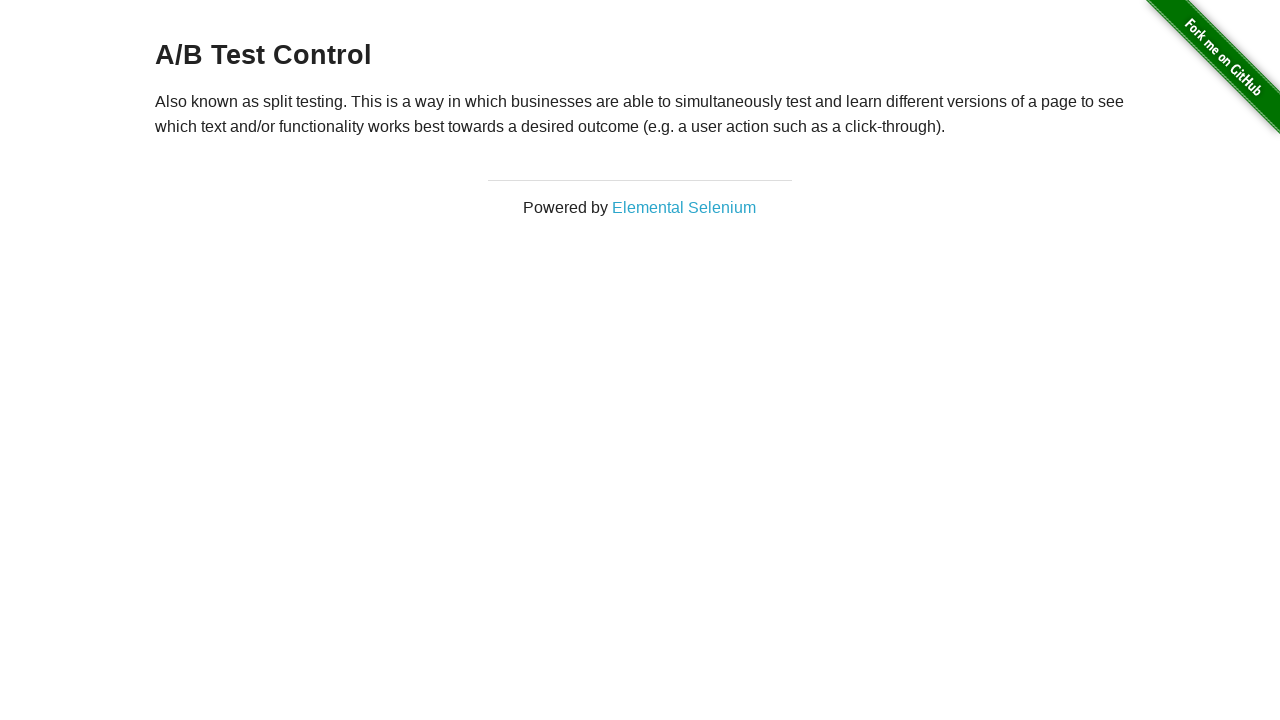

Located h3 heading element
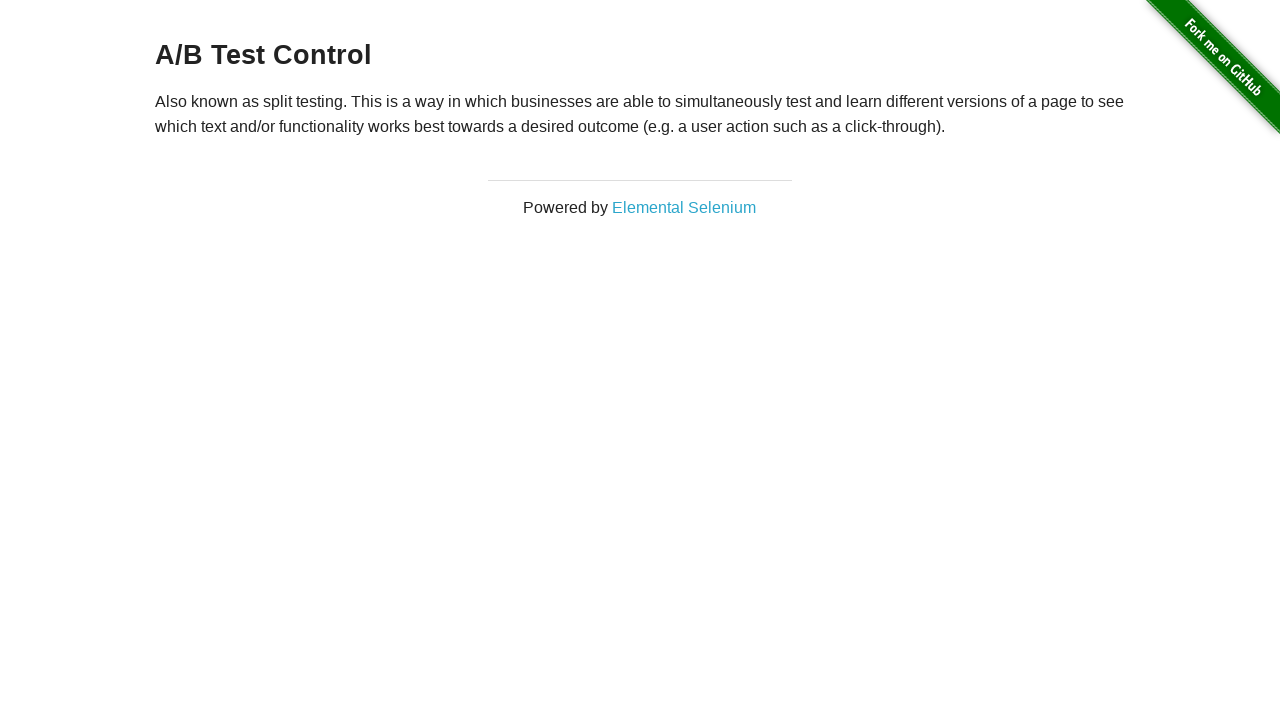

Retrieved heading text: A/B Test Control
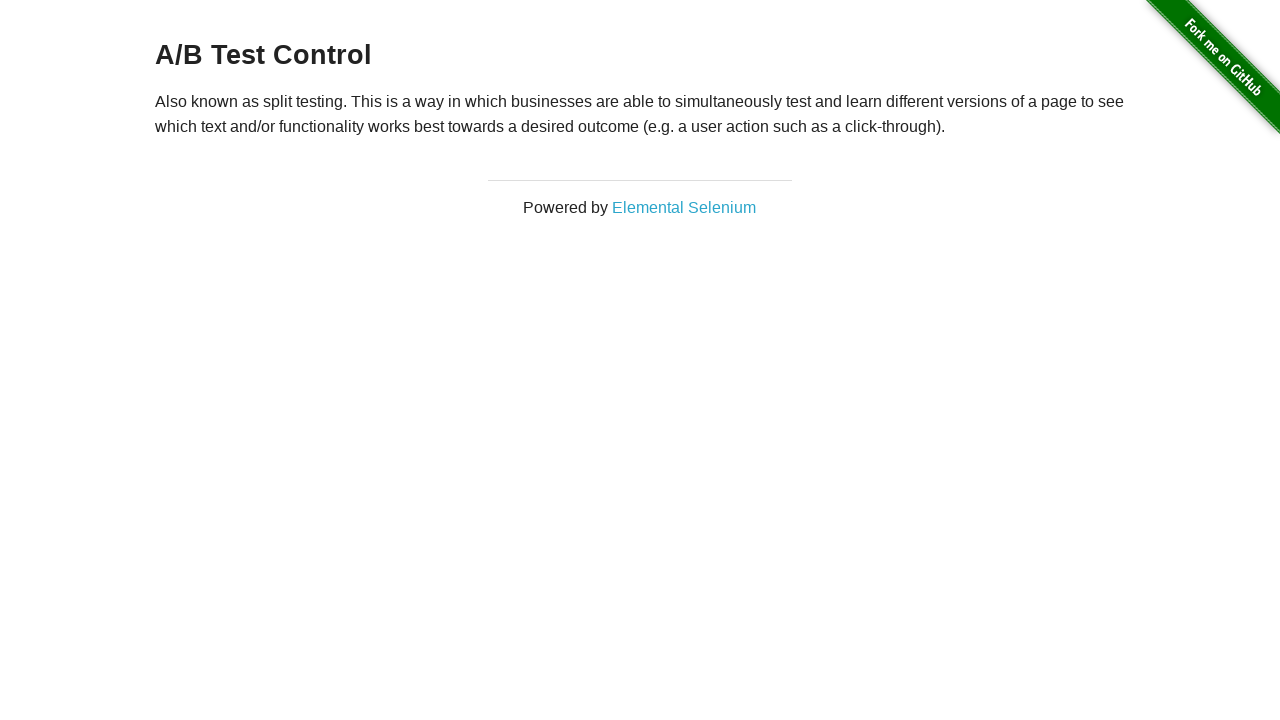

Verified A/B test is active with heading: A/B Test Control
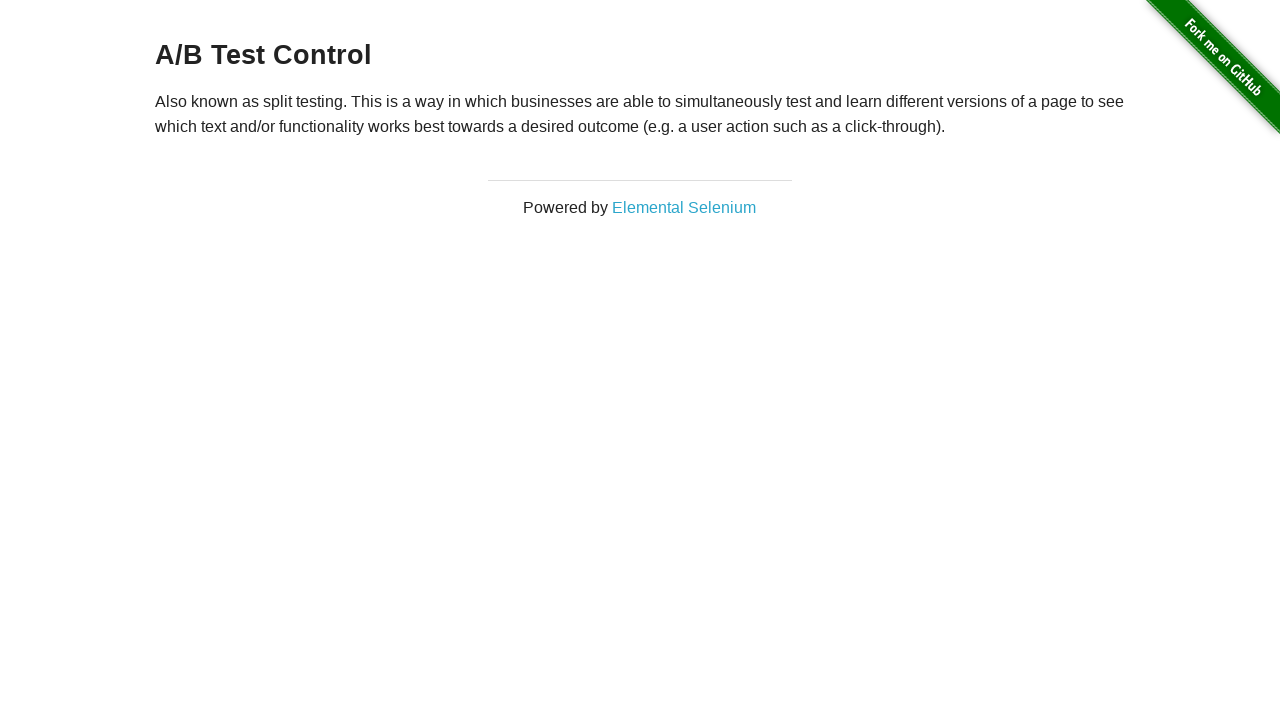

Added optimizelyOptOut cookie with value 'true'
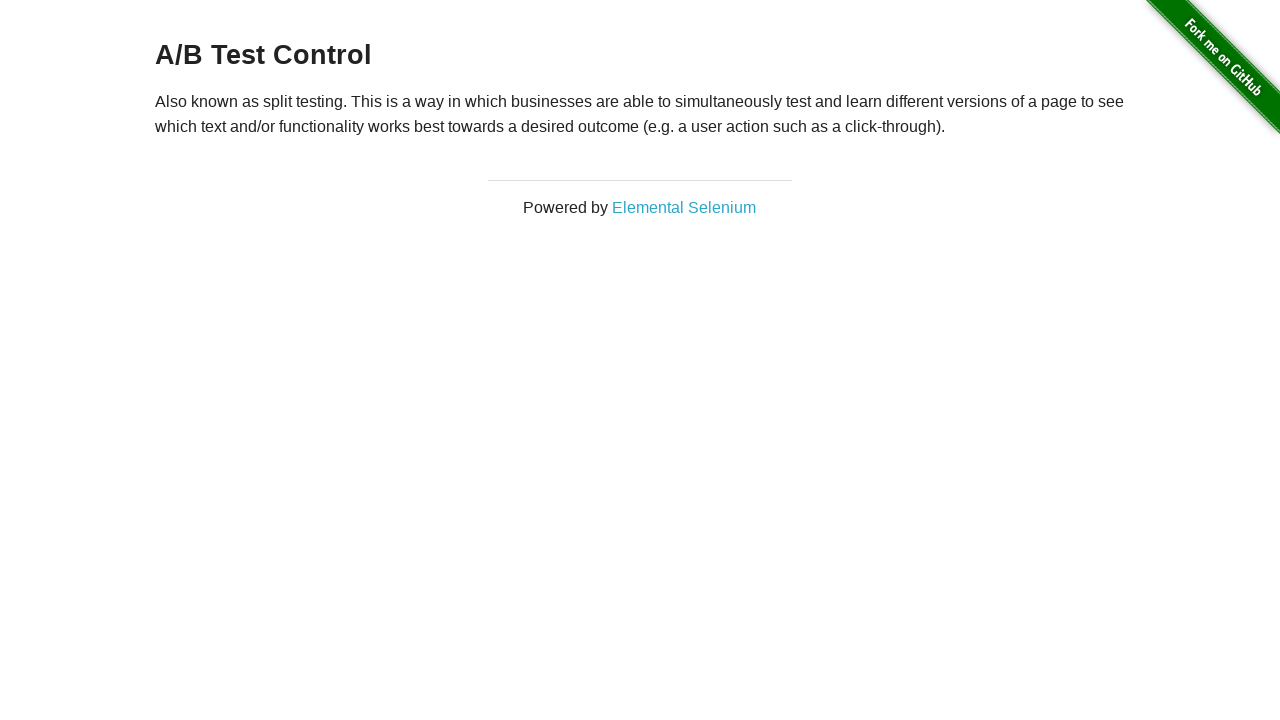

Reloaded page after adding opt-out cookie
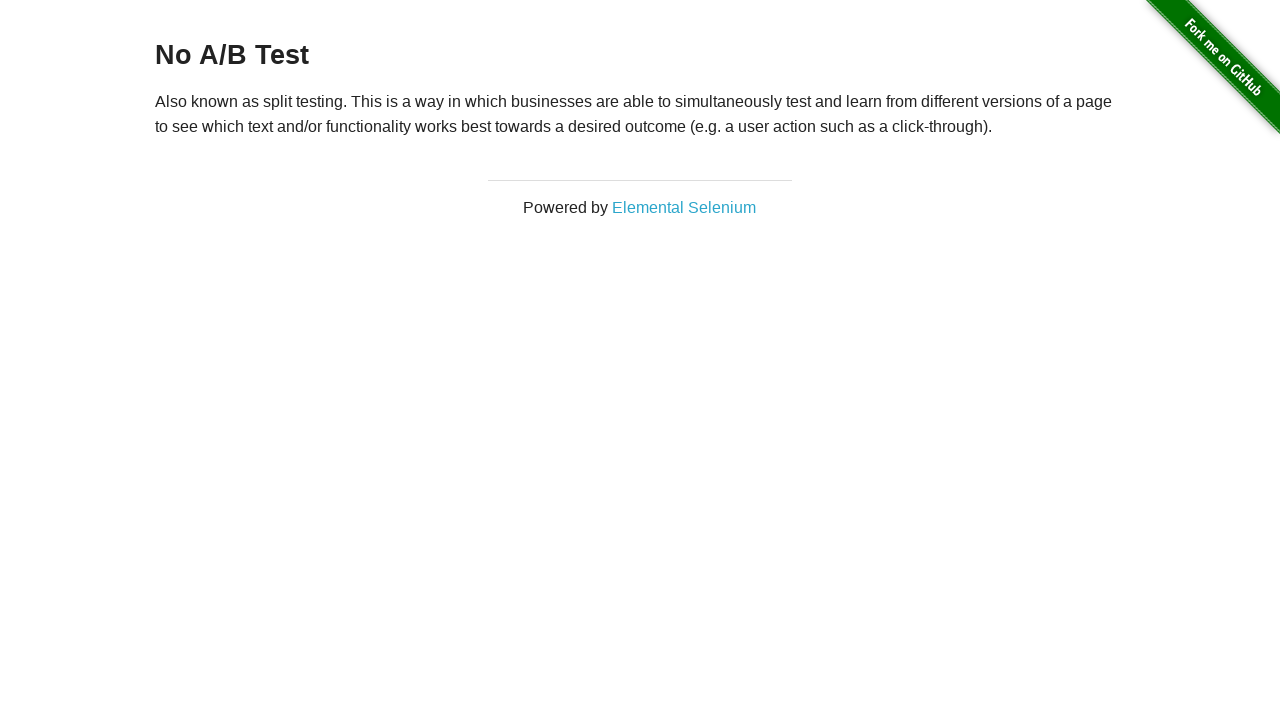

Retrieved heading text after reload: No A/B Test
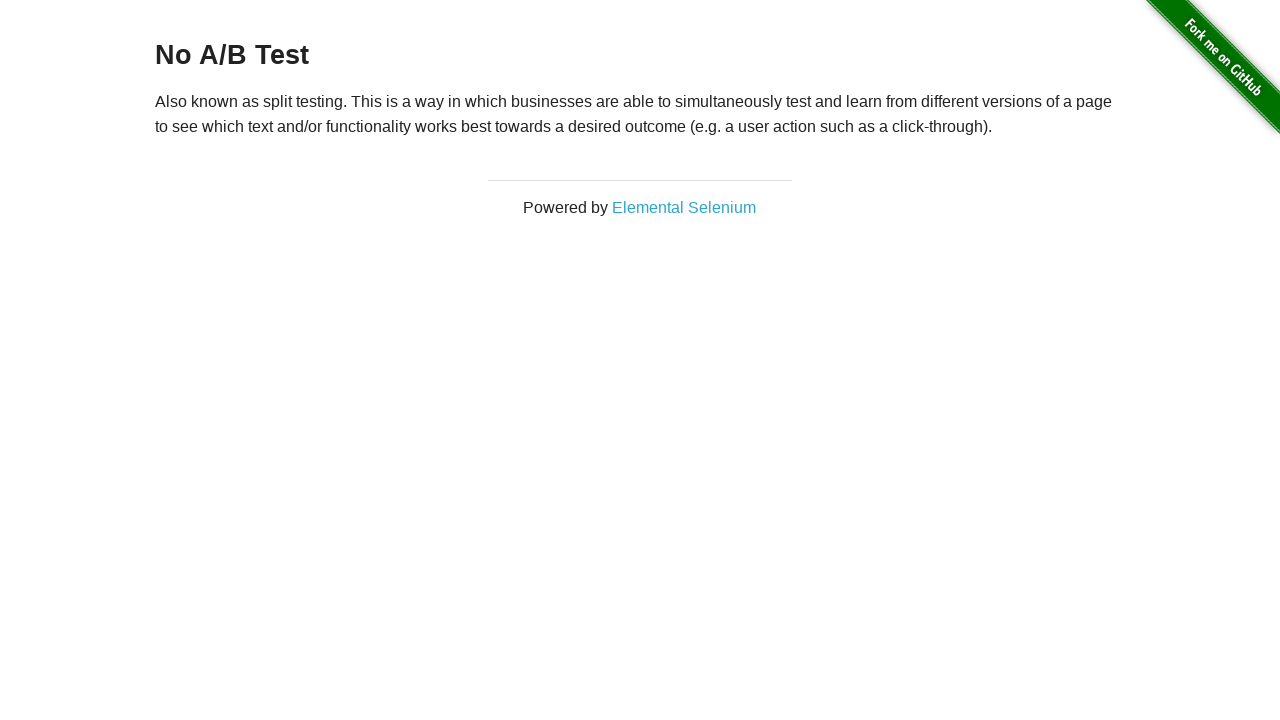

Verified A/B test is disabled after opt-out cookie was applied
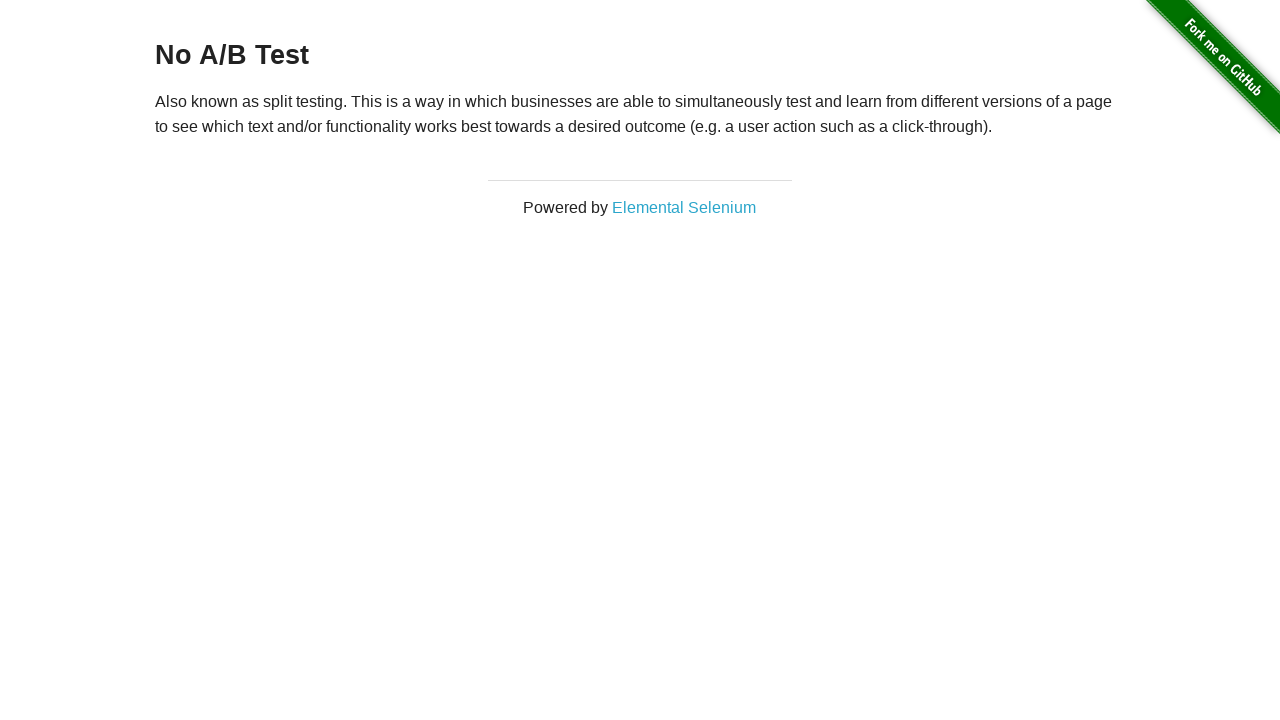

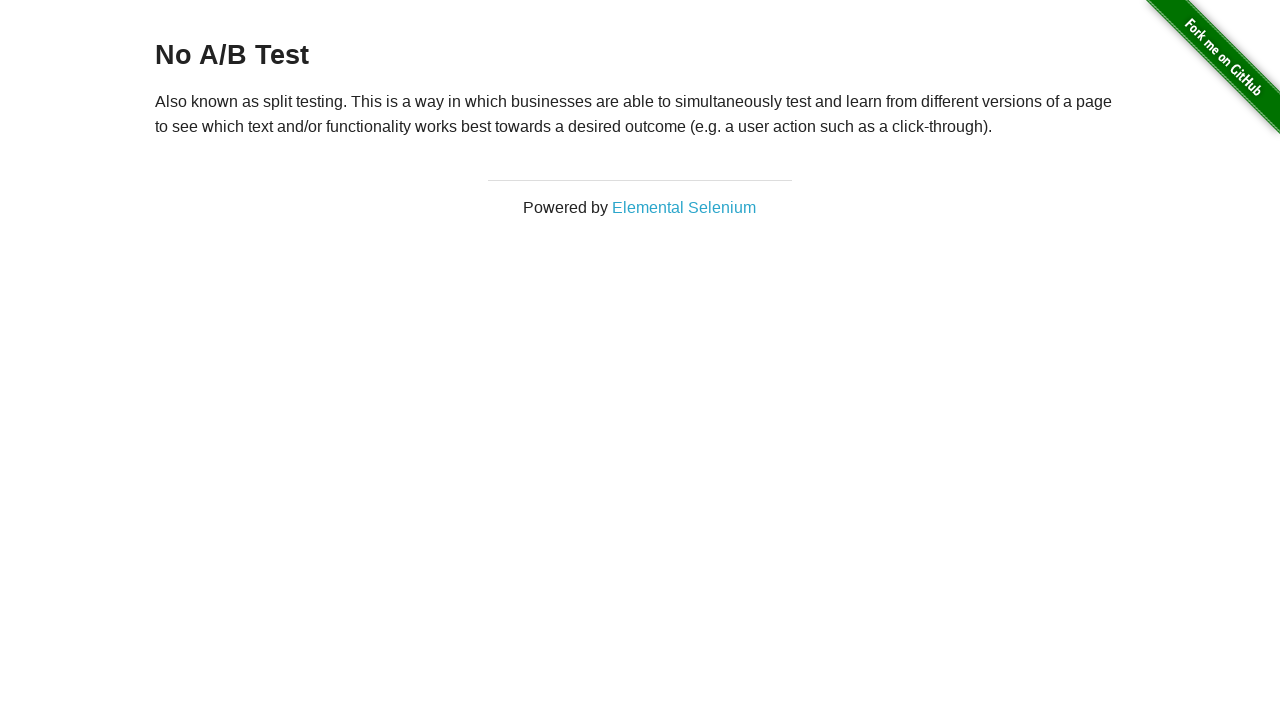